Tests AJAX functionality by clicking a button that triggers an asynchronous request and waiting for a success message to appear

Starting URL: http://uitestingplayground.com/ajax

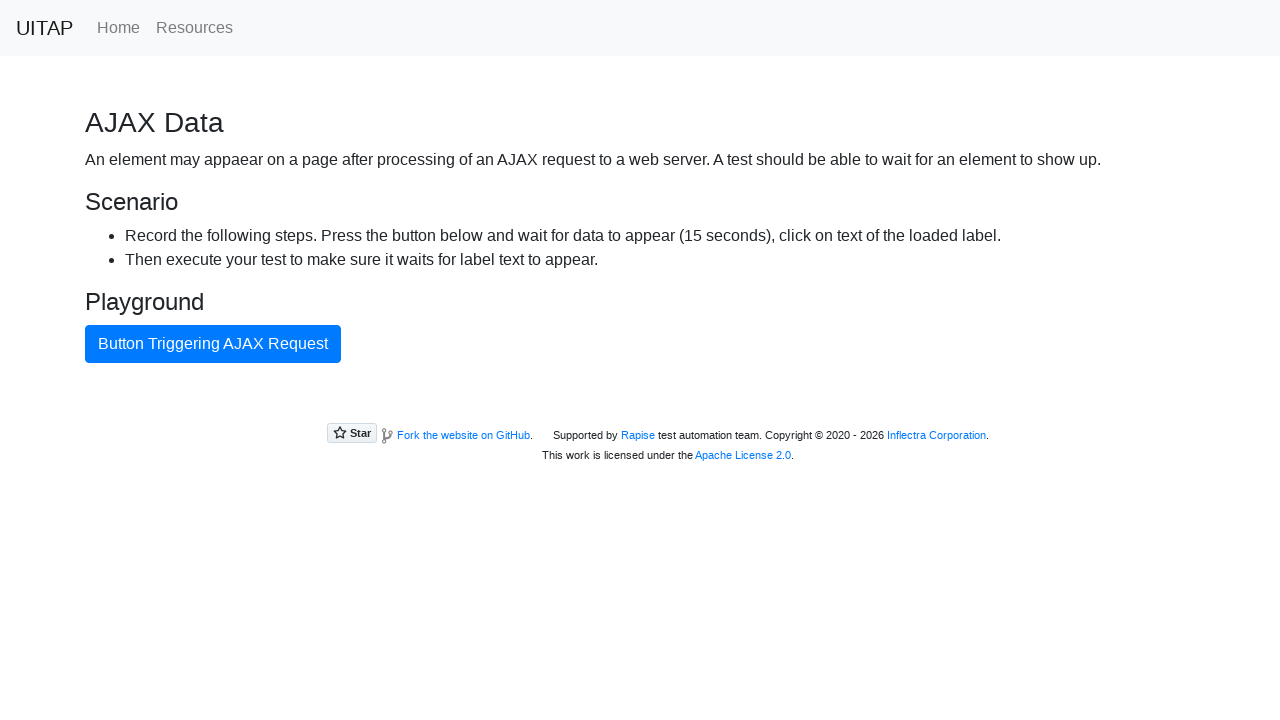

Clicked the AJAX button to trigger asynchronous request at (213, 344) on button#ajaxButton
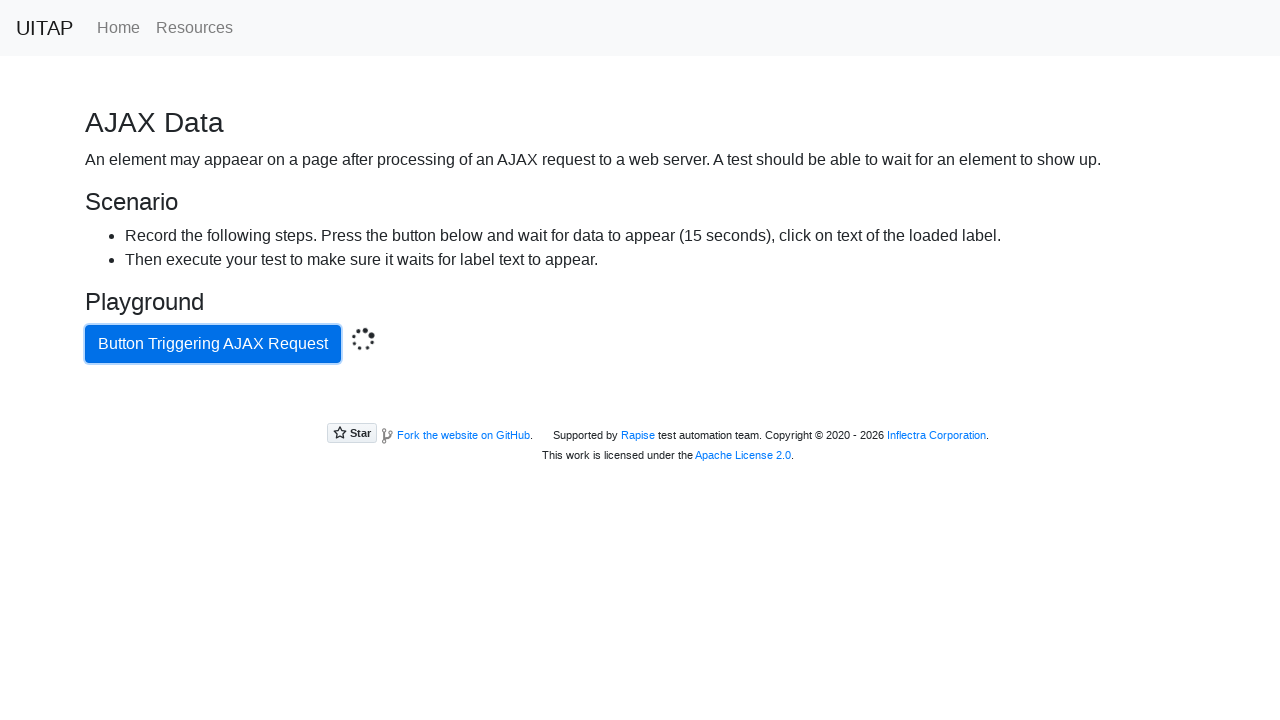

AJAX success message appeared
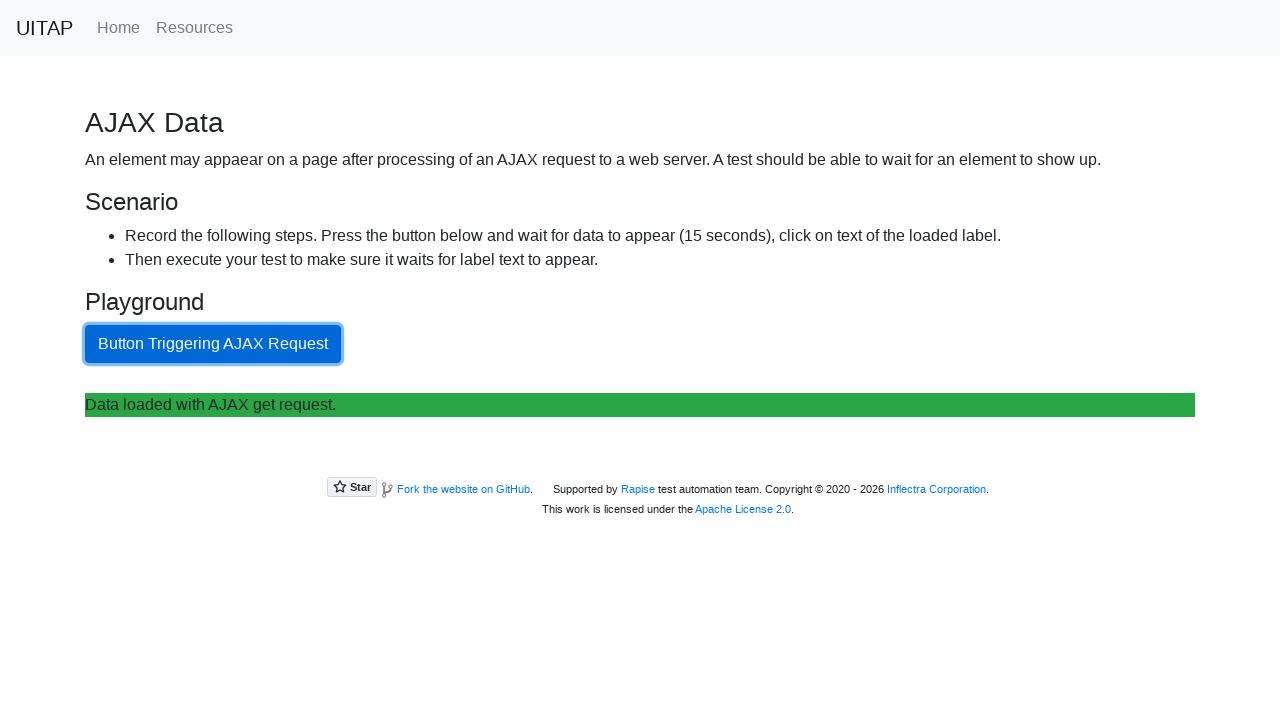

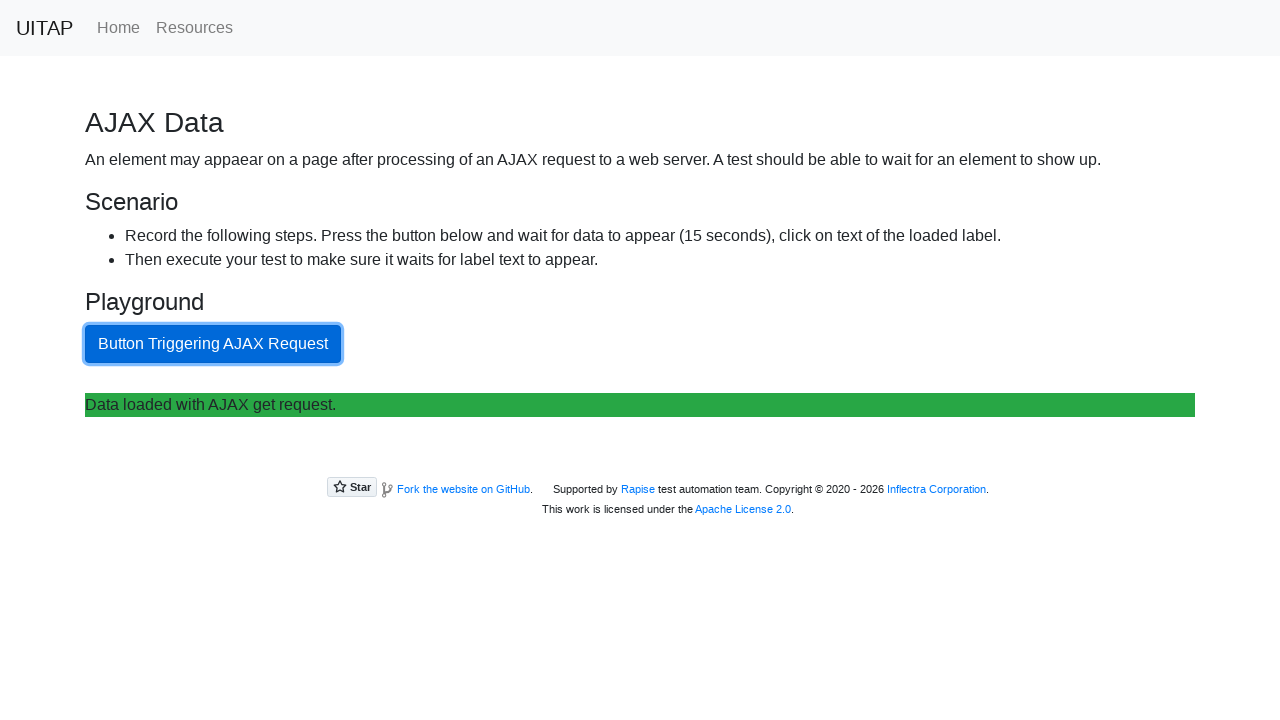